Tests that the todo counter displays the correct number of items

Starting URL: https://demo.playwright.dev/todomvc

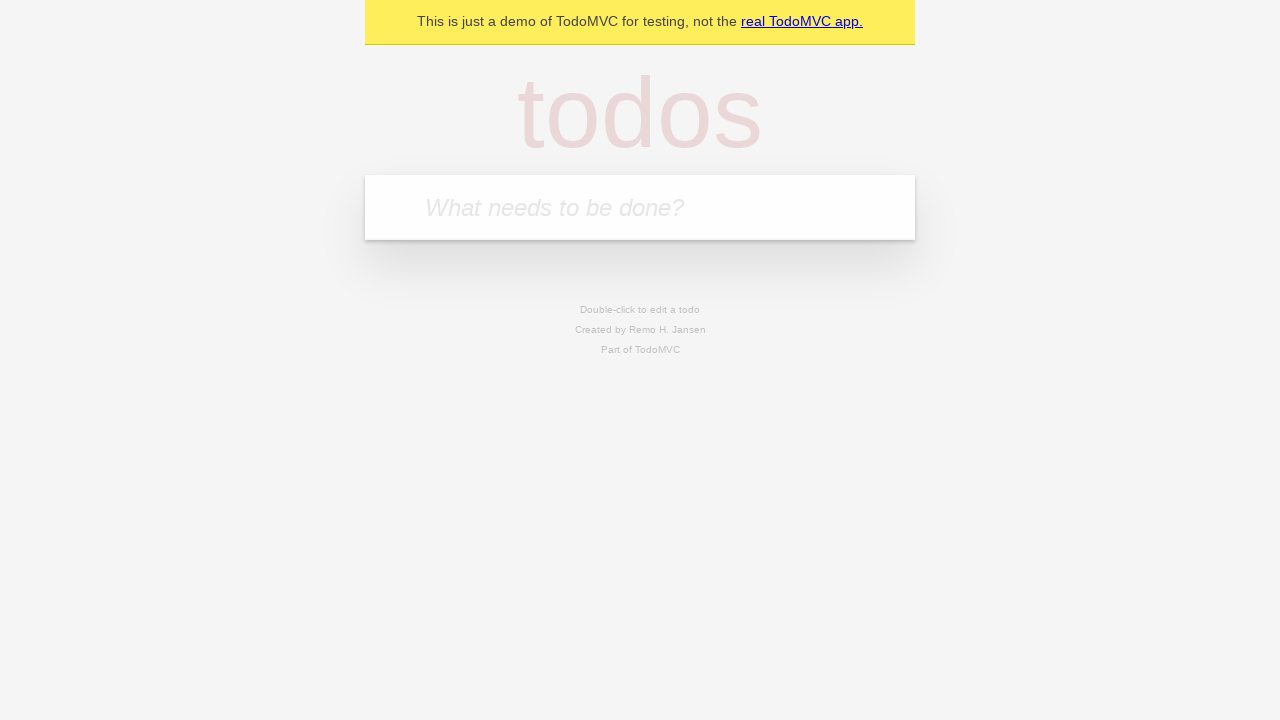

Located the todo input field with placeholder 'What needs to be done?'
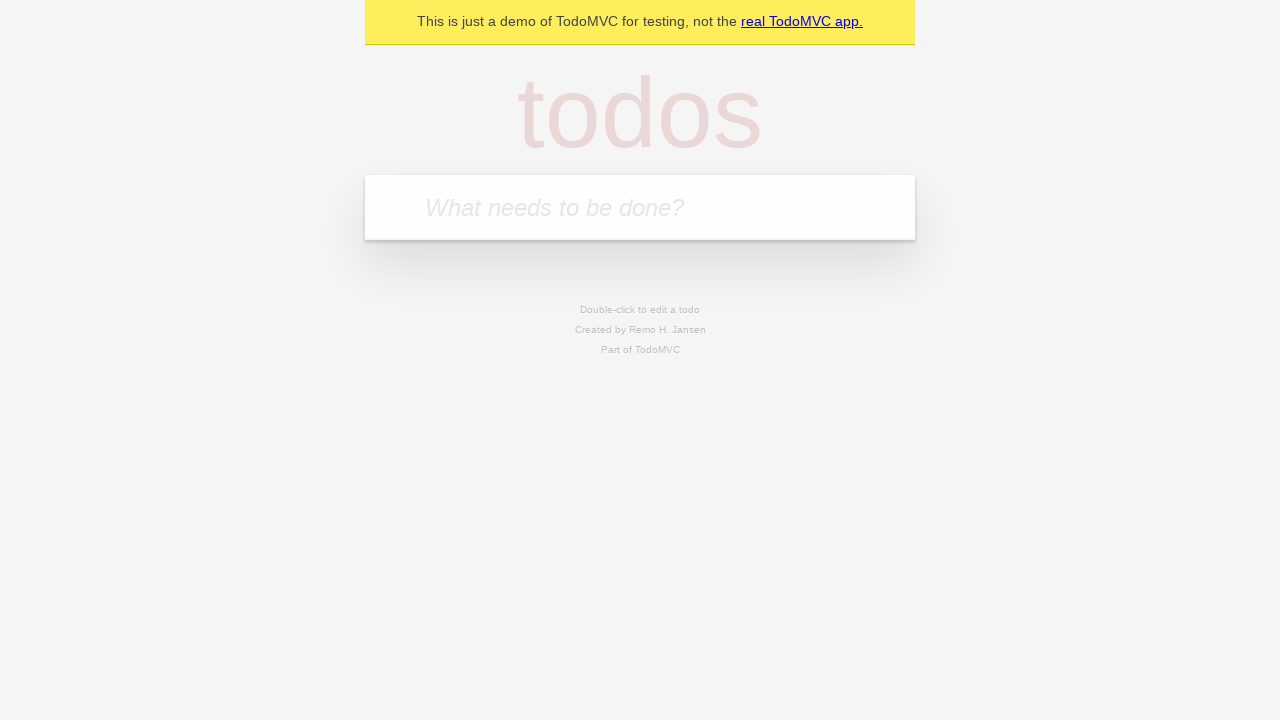

Filled todo input with 'buy some cheese' on internal:attr=[placeholder="What needs to be done?"i]
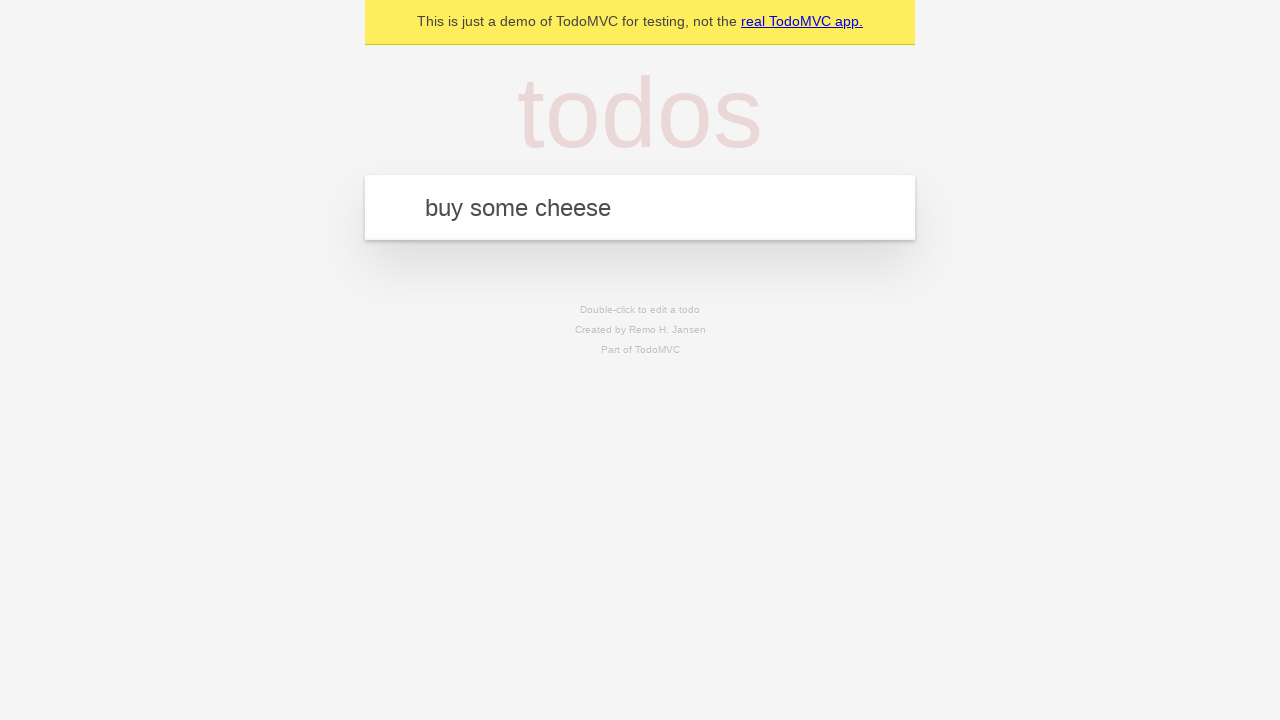

Pressed Enter to add first todo item on internal:attr=[placeholder="What needs to be done?"i]
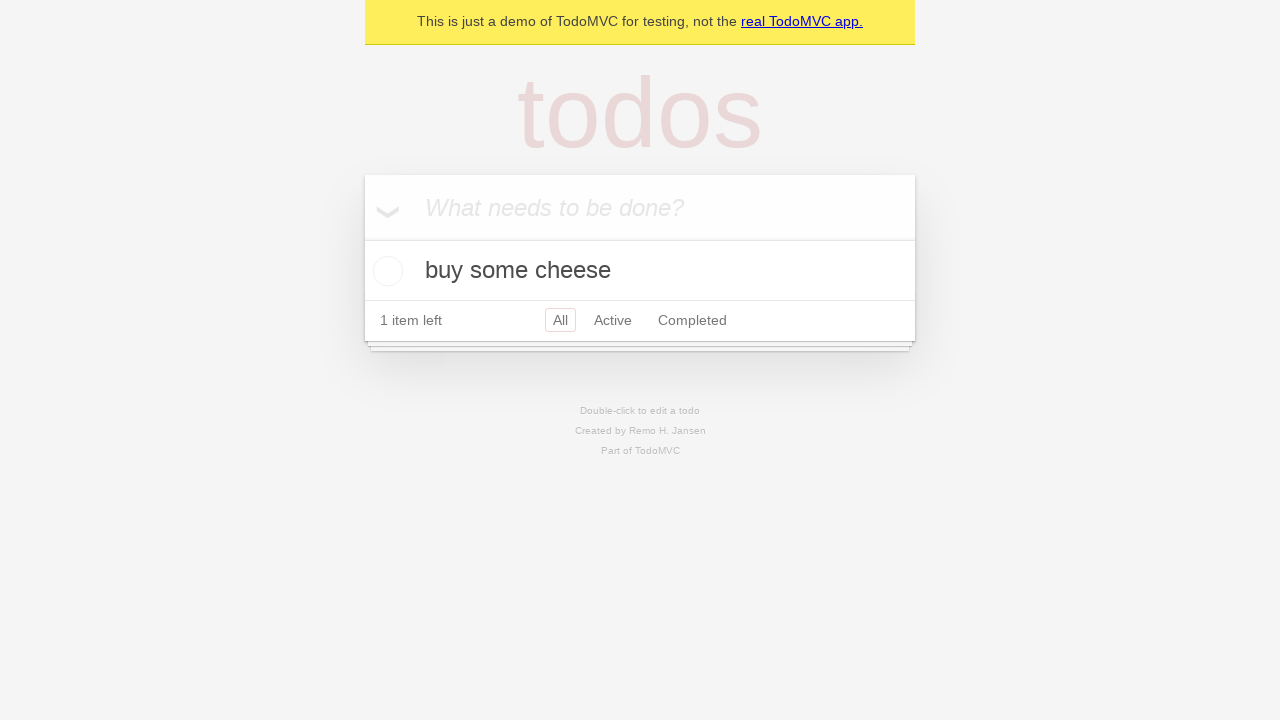

Todo counter element appeared
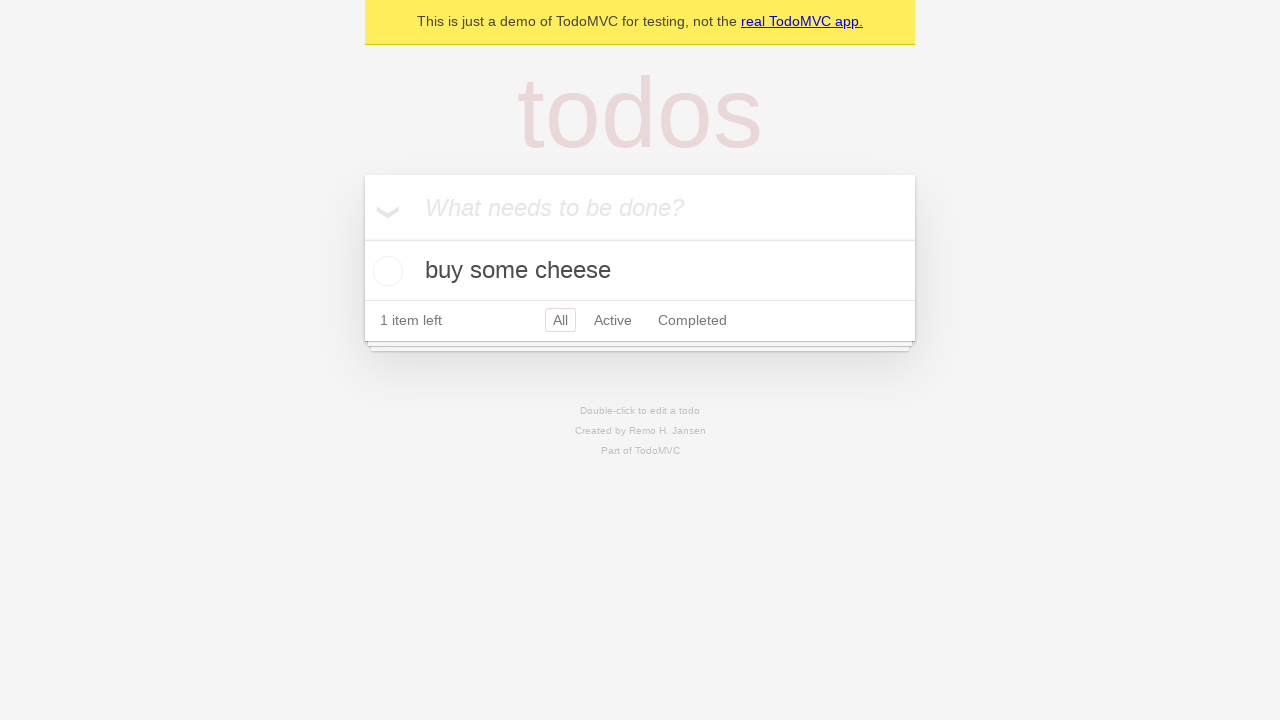

Filled todo input with 'feed the cat' on internal:attr=[placeholder="What needs to be done?"i]
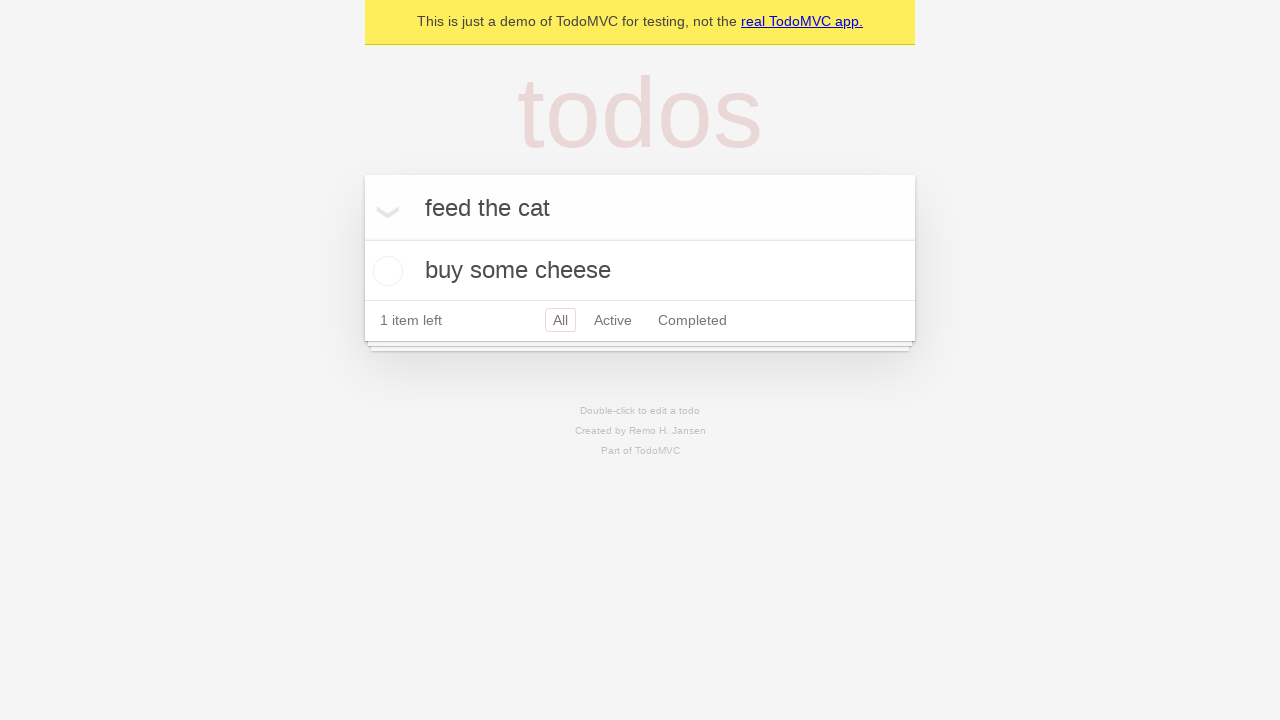

Pressed Enter to add second todo item on internal:attr=[placeholder="What needs to be done?"i]
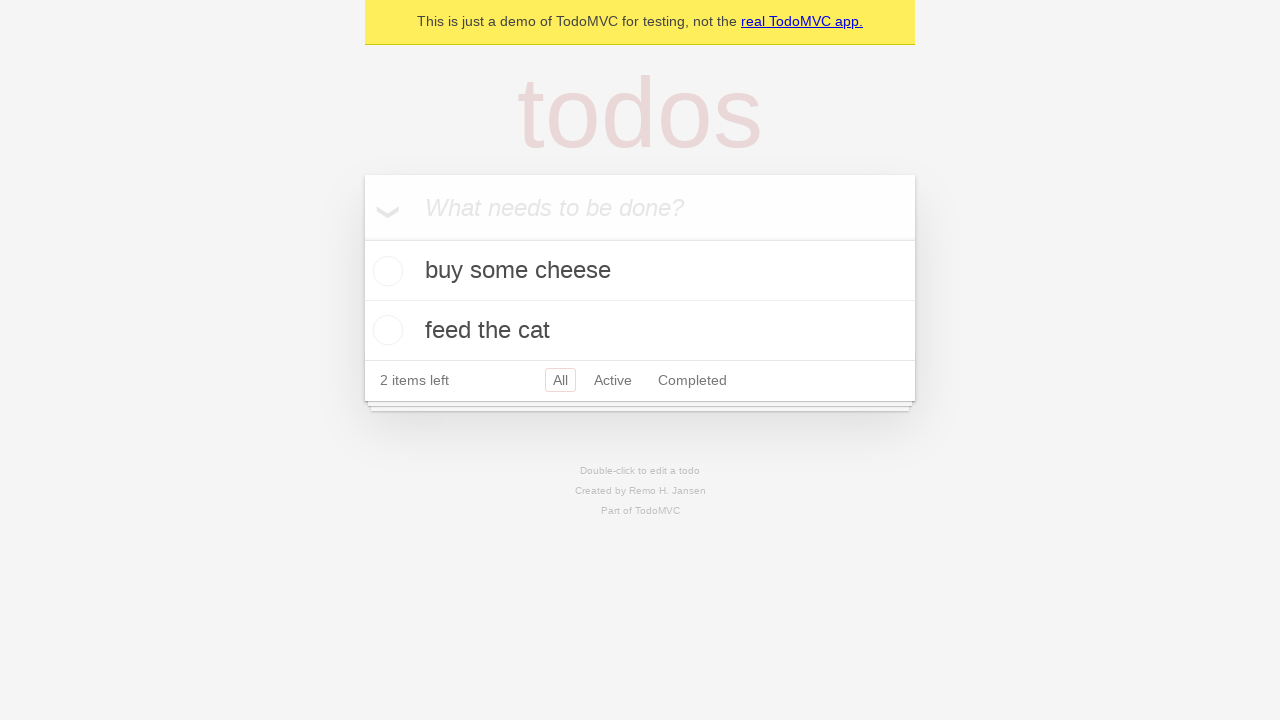

Todo counter updated to show 2 items
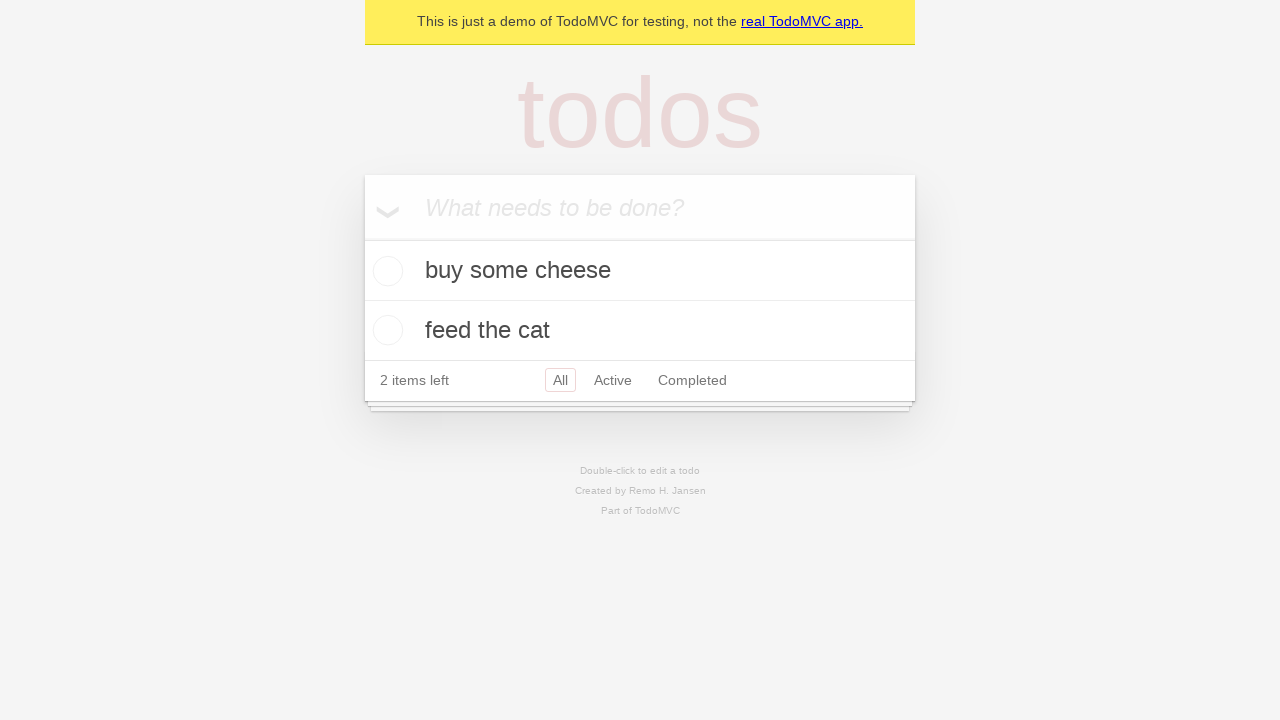

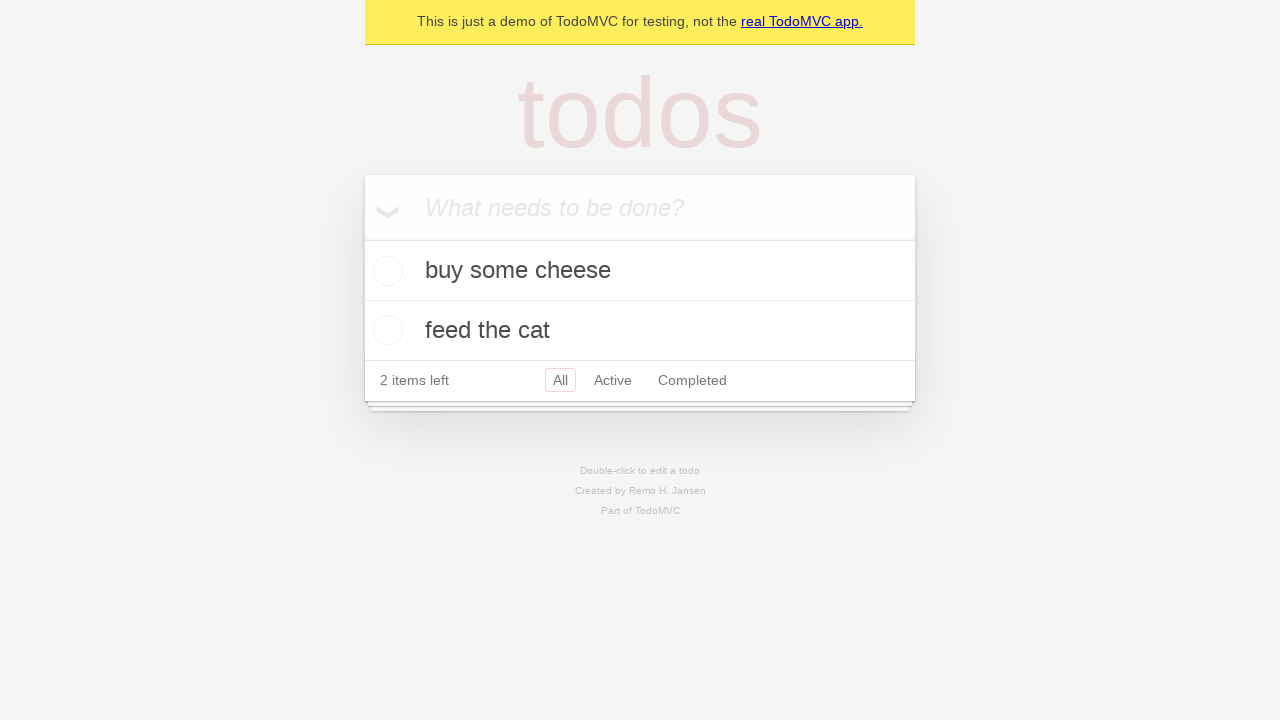